Tests dynamic checkbox removal and addition by clicking Remove/Add buttons and verifying the checkbox disappears and reappears with appropriate loading states and messages.

Starting URL: https://the-internet.herokuapp.com/dynamic_controls

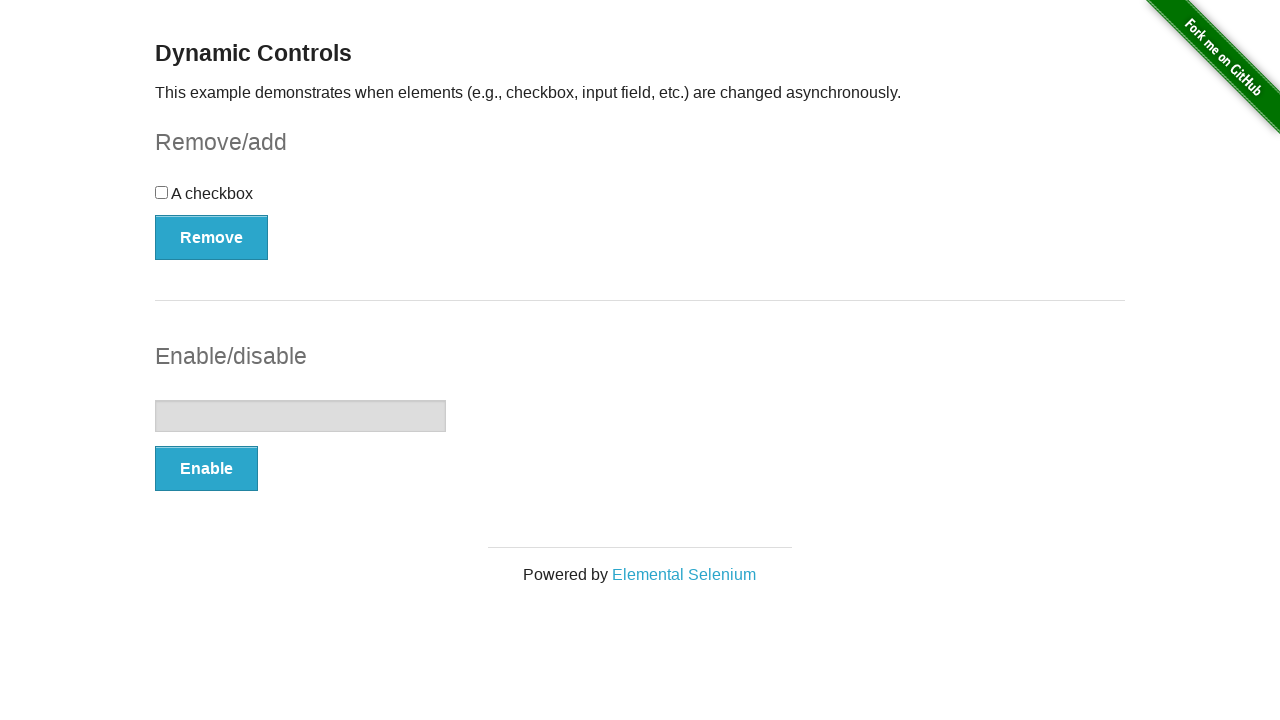

Waited for 'Dynamic Controls' heading to load
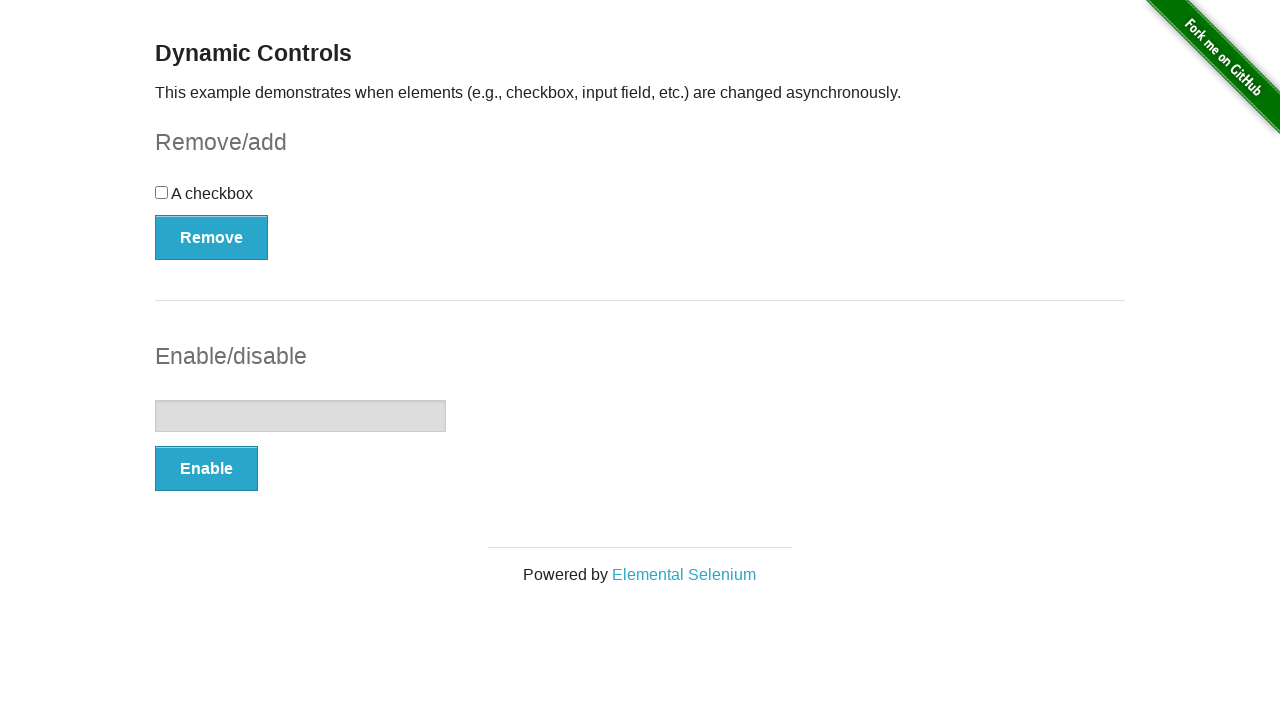

Located checkbox example section
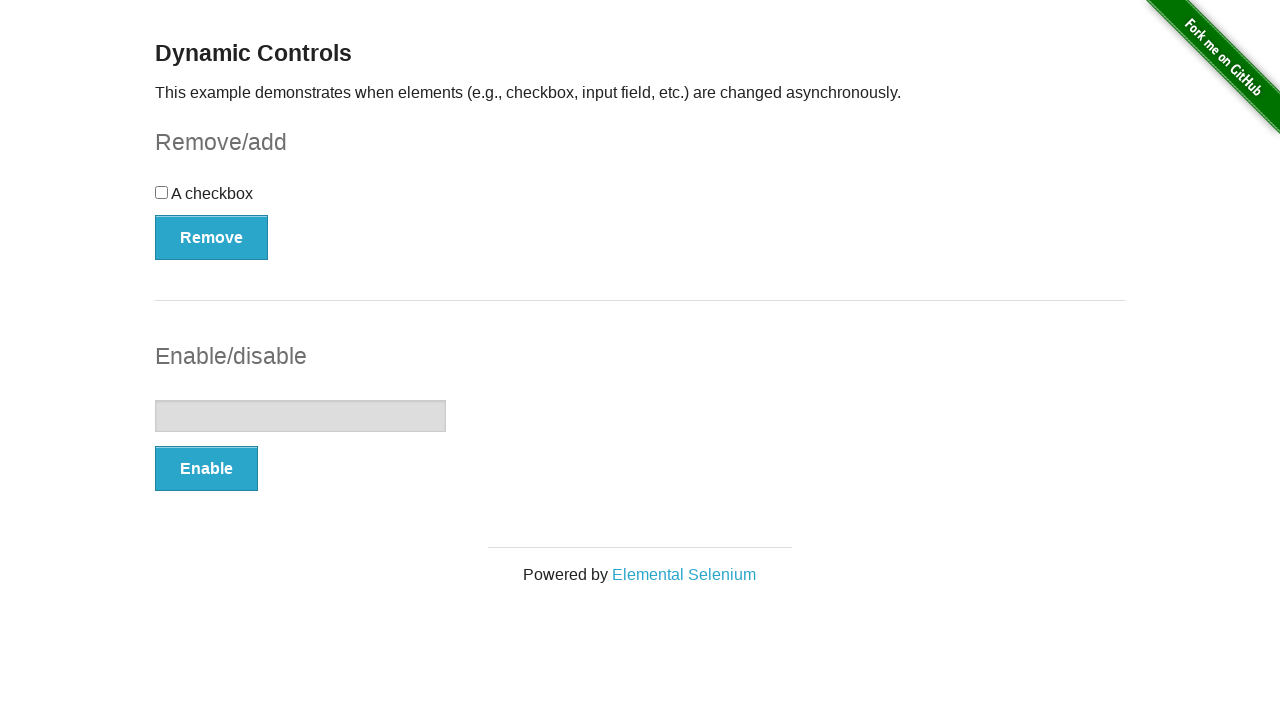

Clicked Remove button to remove the checkbox at (212, 237) on #checkbox-example >> internal:role=button[name="Remove"i]
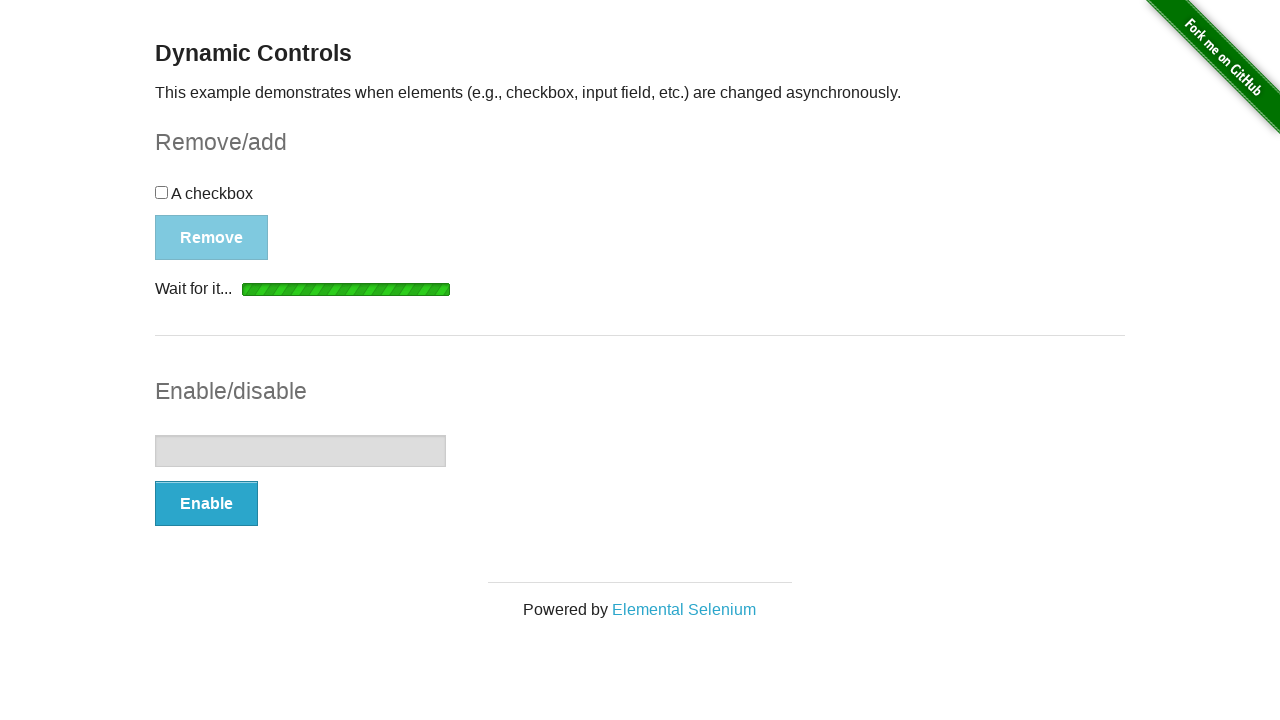

Loading indicator 'Wait for it...' appeared
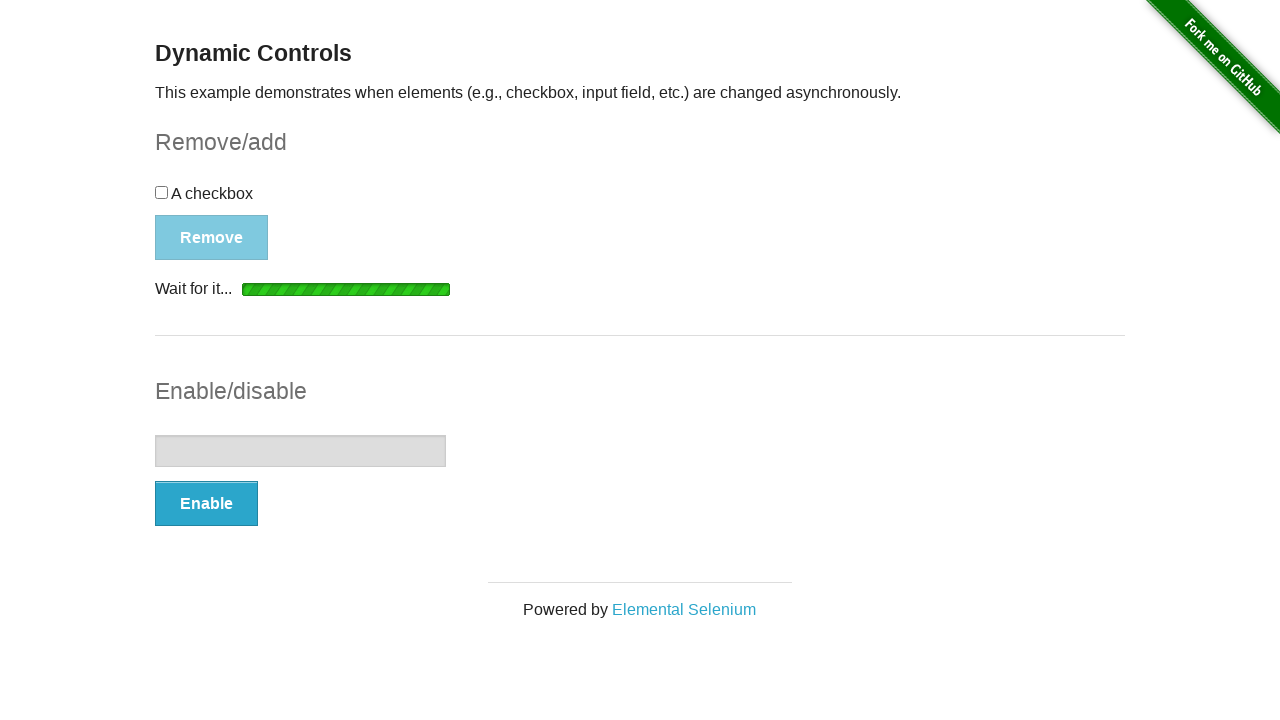

Confirmation message "It's gone!" appeared
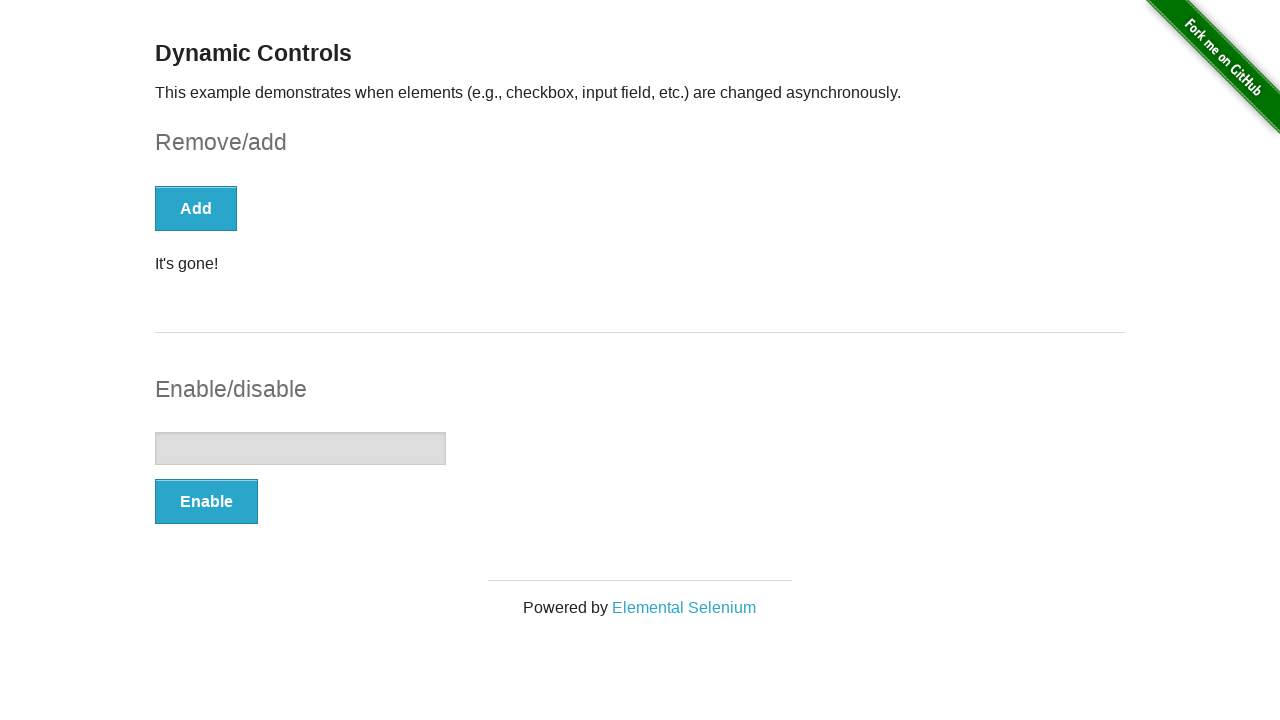

Verified checkbox is no longer visible
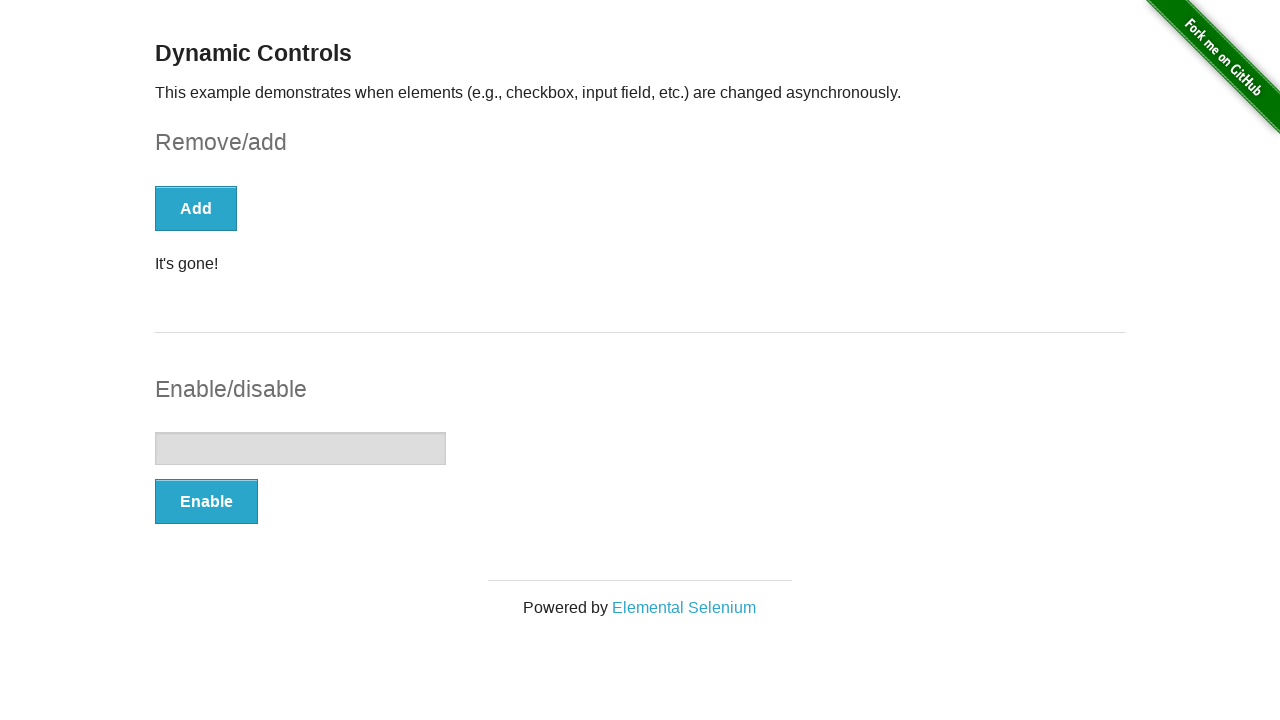

Clicked Add button to restore the checkbox at (196, 208) on #checkbox-example >> internal:role=button[name="Add"i]
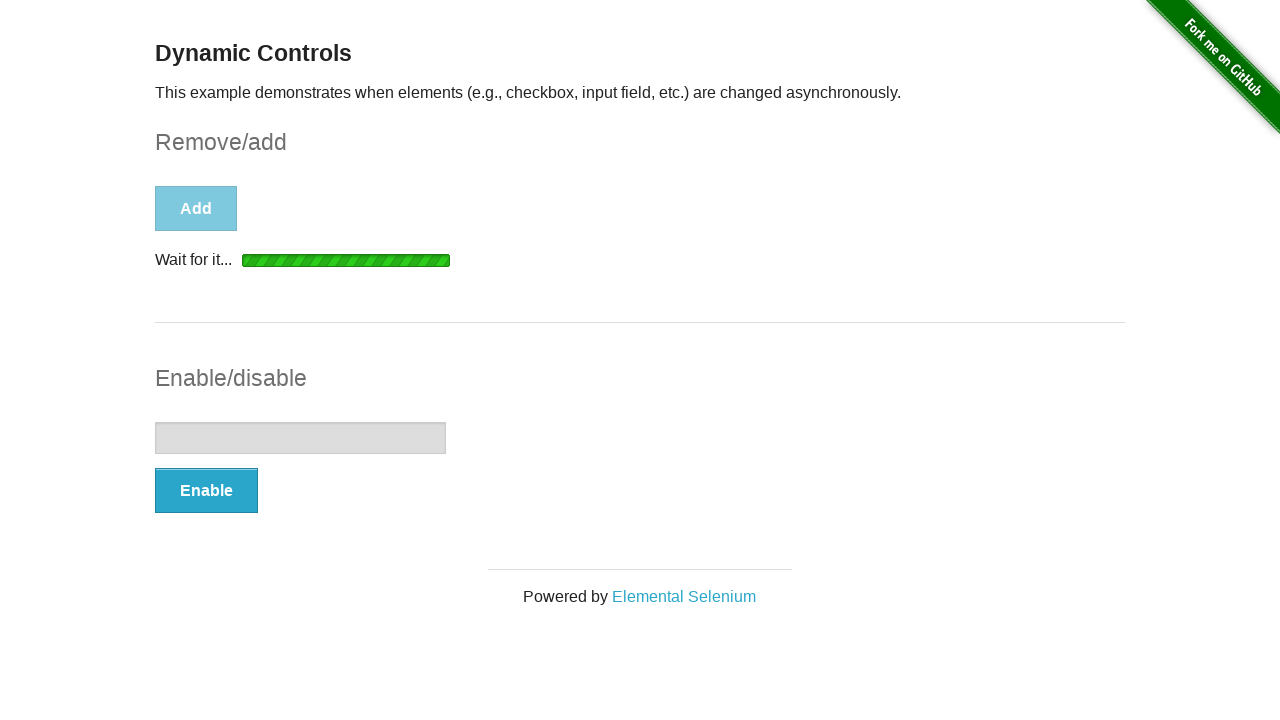

Loading indicator 'Wait for it...' appeared again
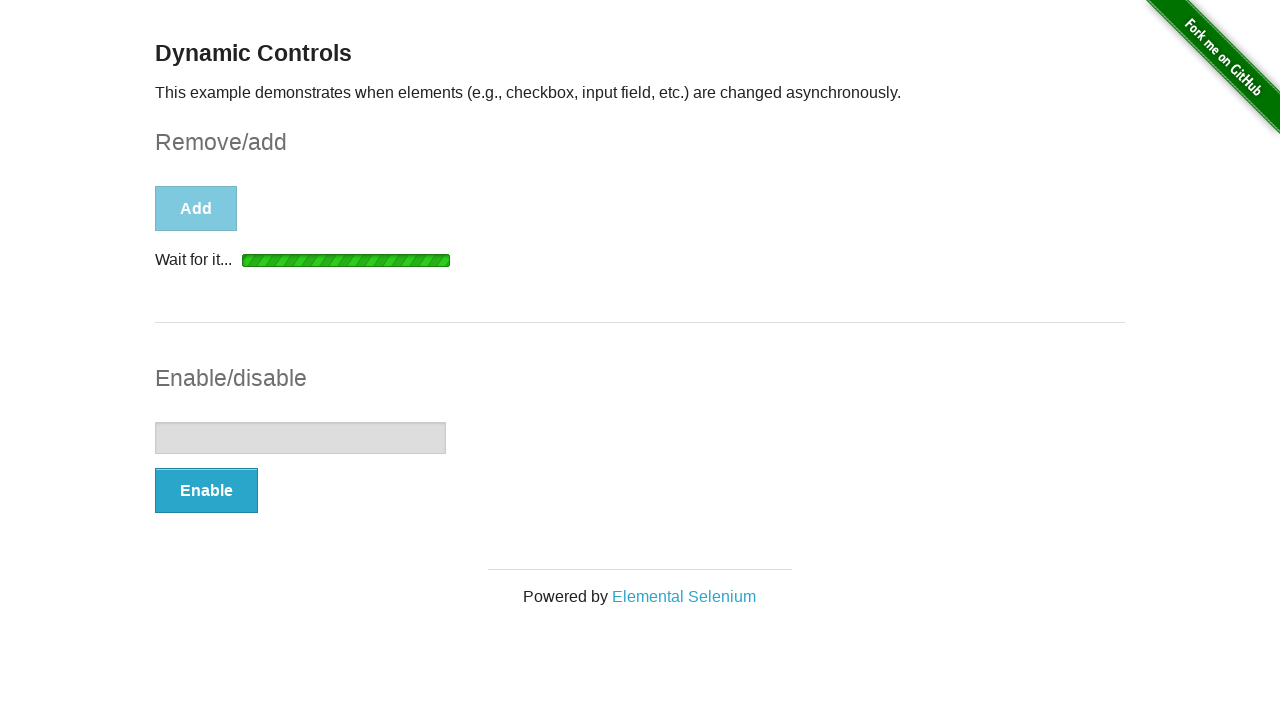

Confirmation message "It's back!" appeared
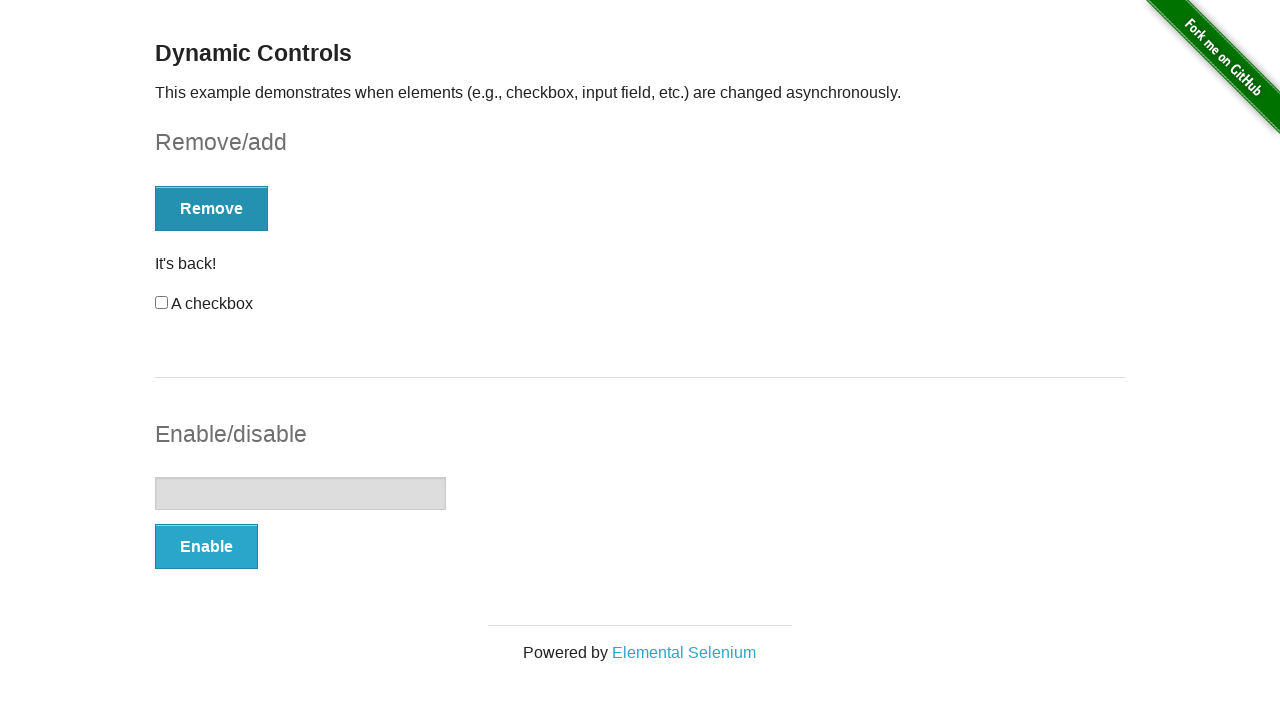

Verified checkbox is now visible and restored
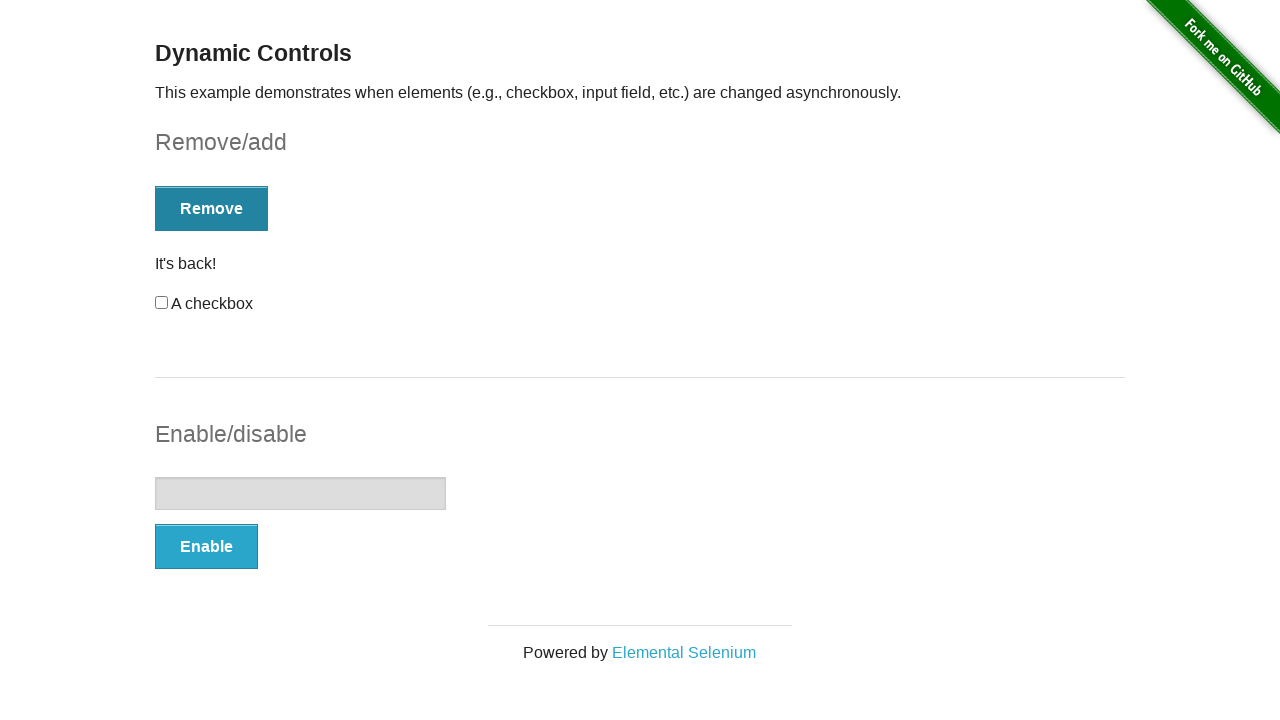

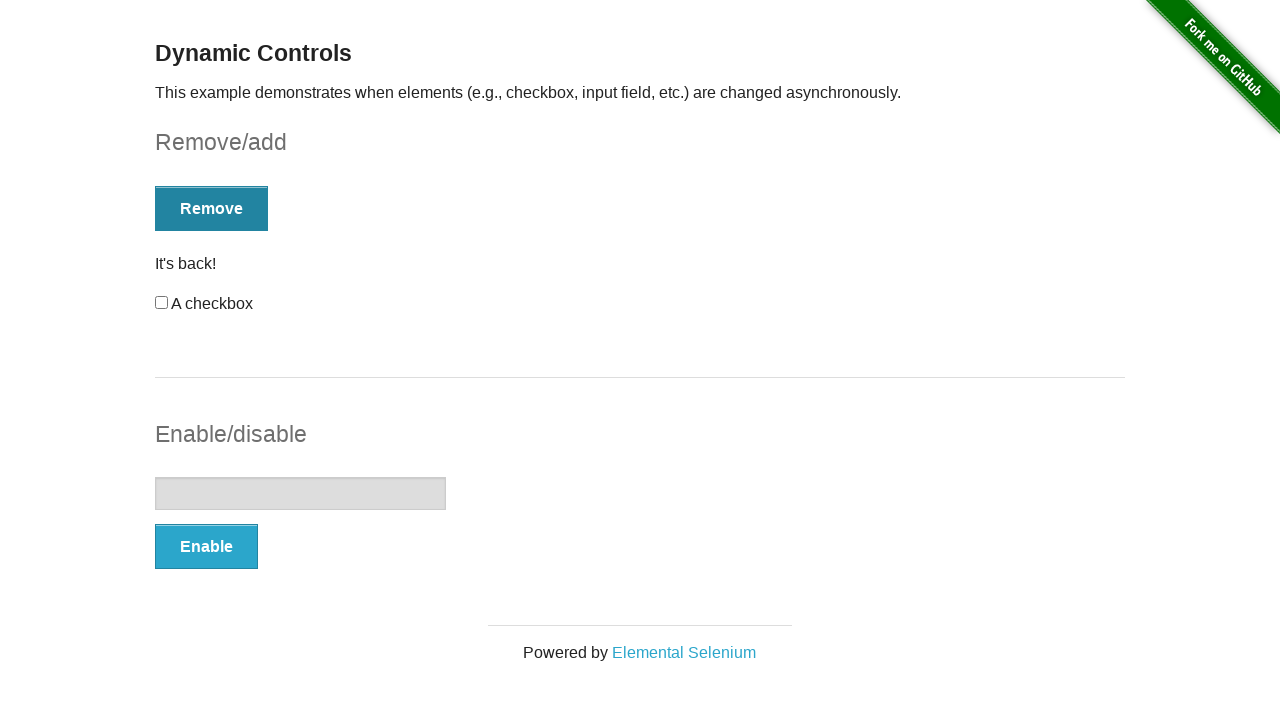